Tests that new todo items are appended to the bottom of the list by creating 3 items

Starting URL: https://demo.playwright.dev/todomvc

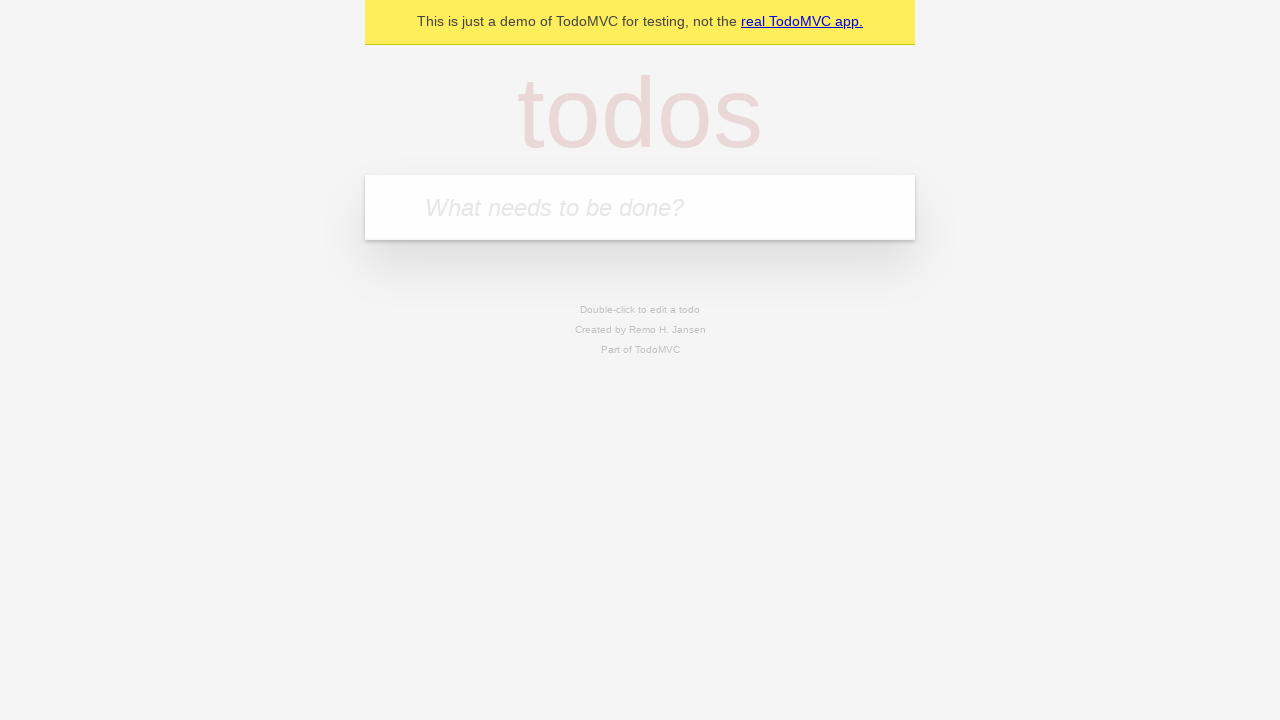

Located the new todo input field
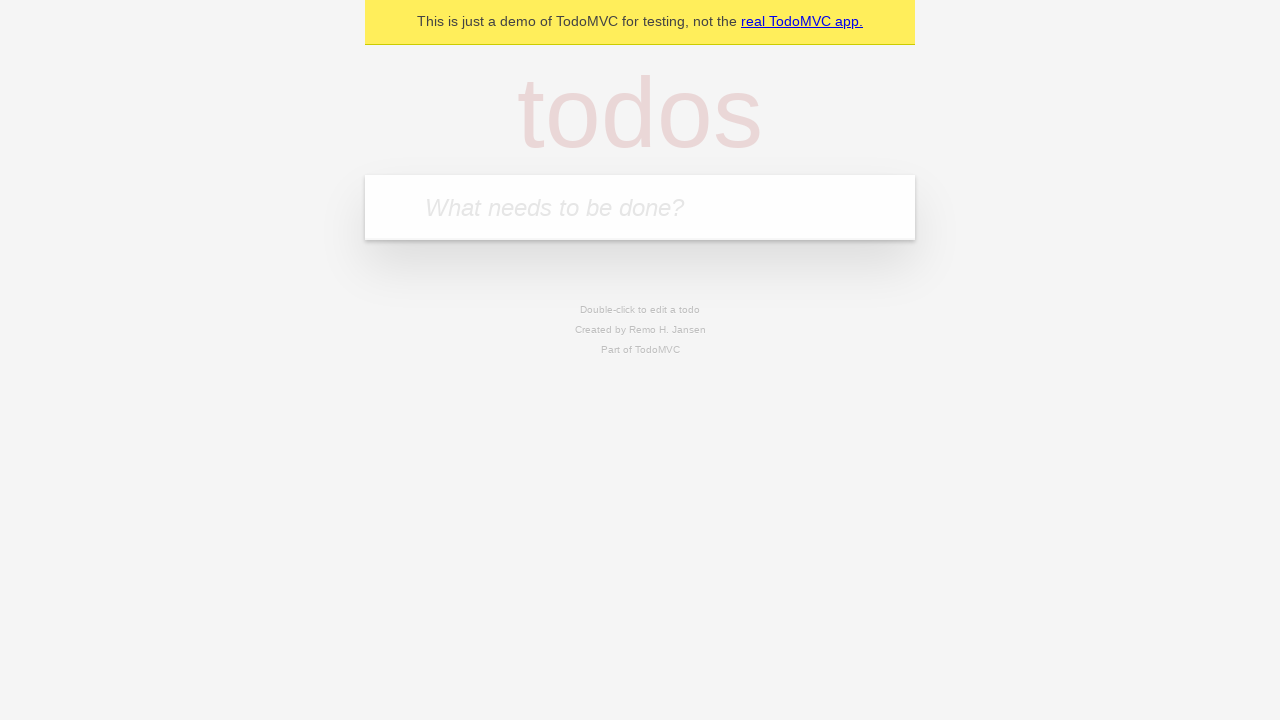

Filled todo input with 'buy some cheese' on internal:attr=[placeholder="What needs to be done?"i]
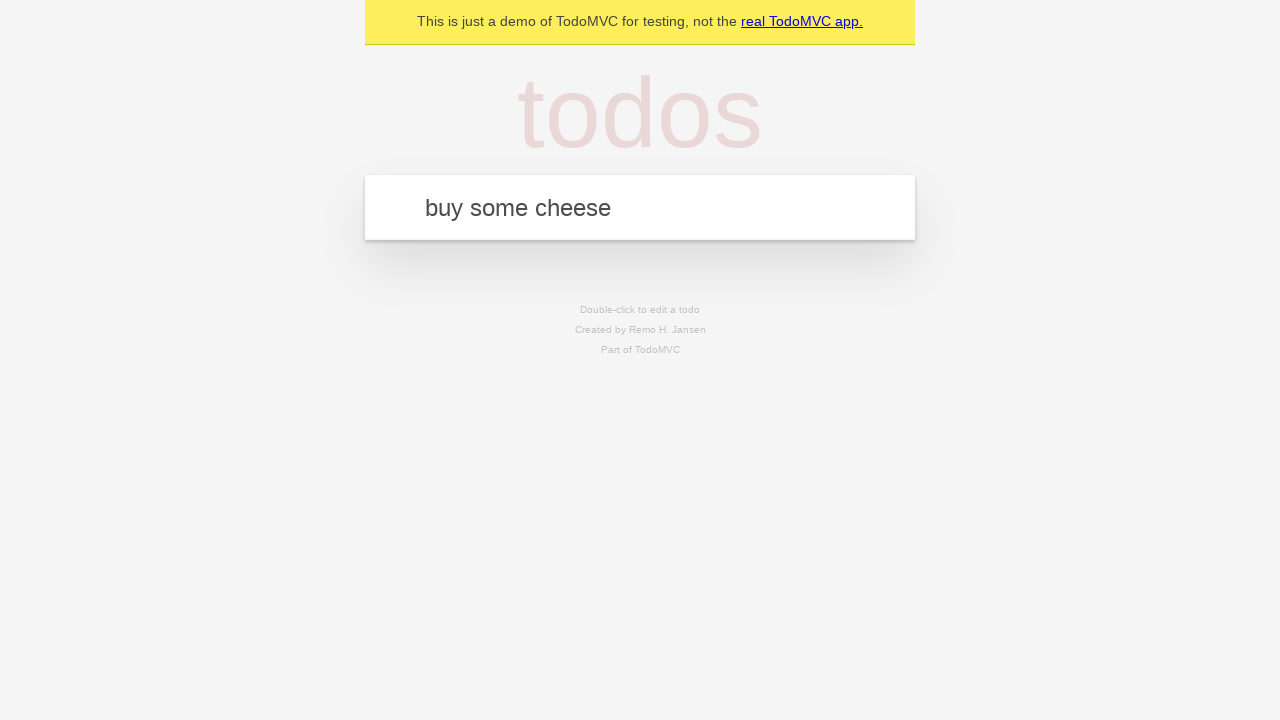

Pressed Enter to create todo item 'buy some cheese' on internal:attr=[placeholder="What needs to be done?"i]
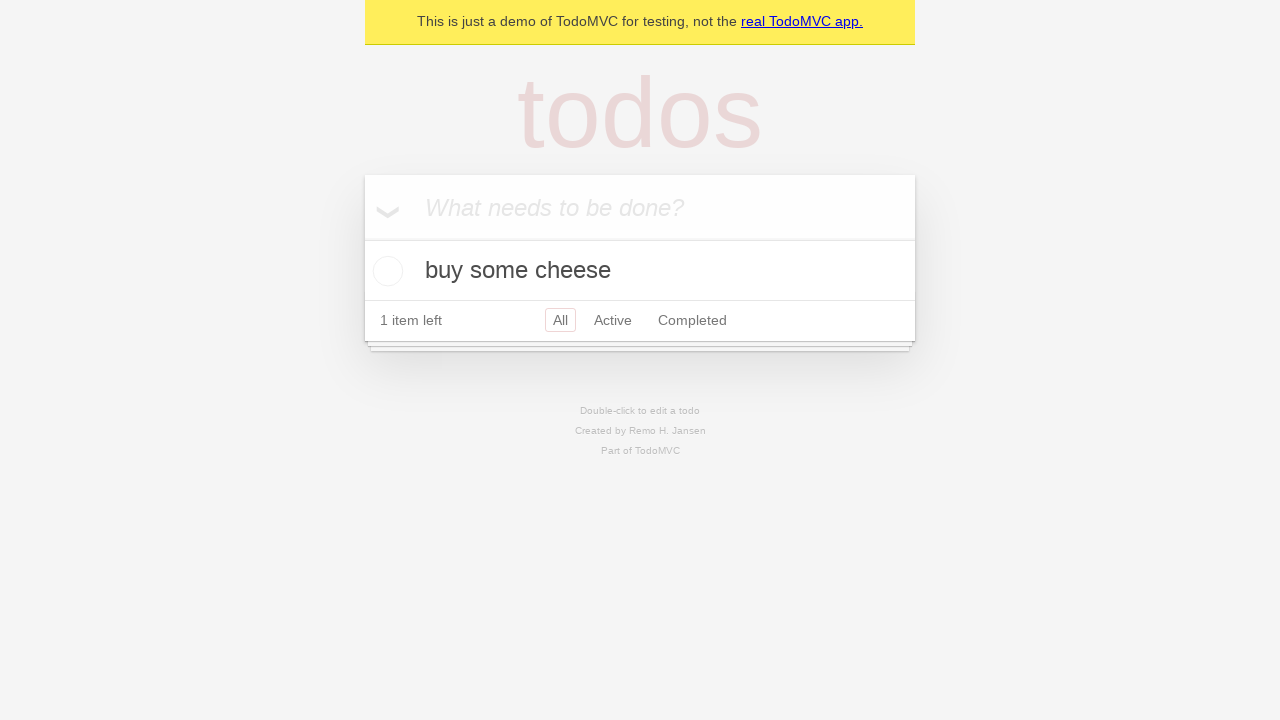

Filled todo input with 'feed the cat' on internal:attr=[placeholder="What needs to be done?"i]
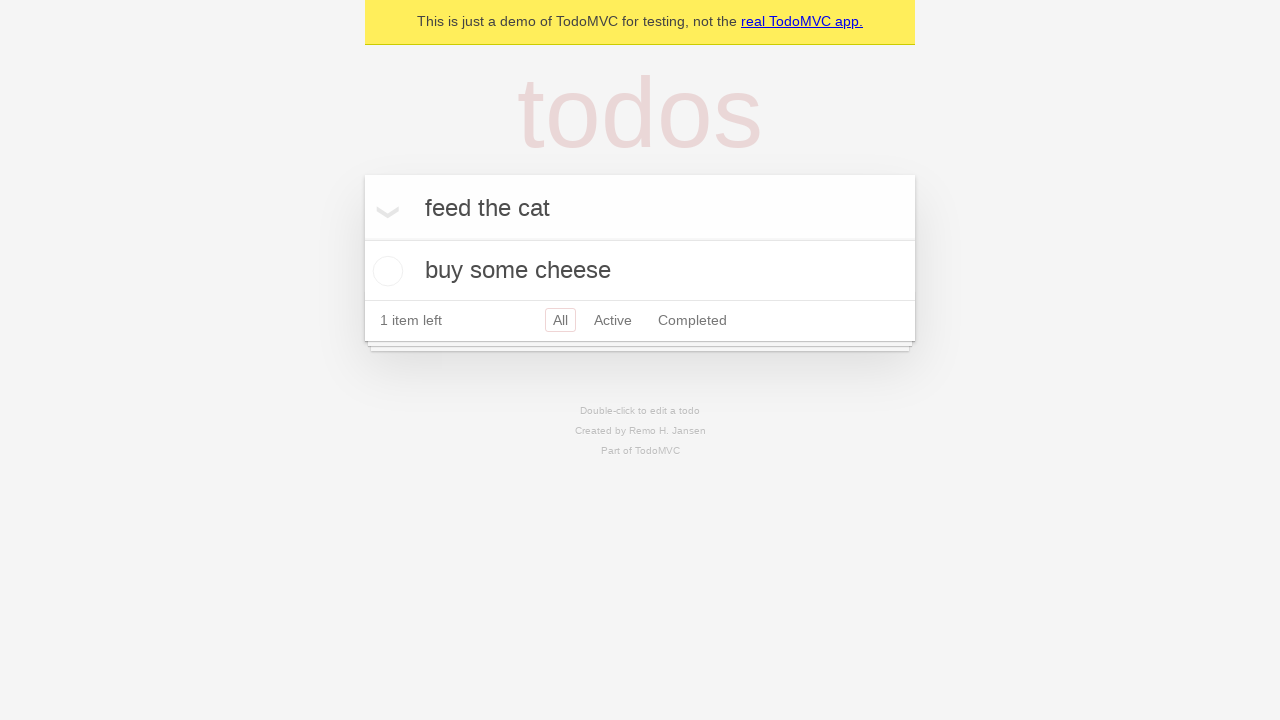

Pressed Enter to create todo item 'feed the cat' on internal:attr=[placeholder="What needs to be done?"i]
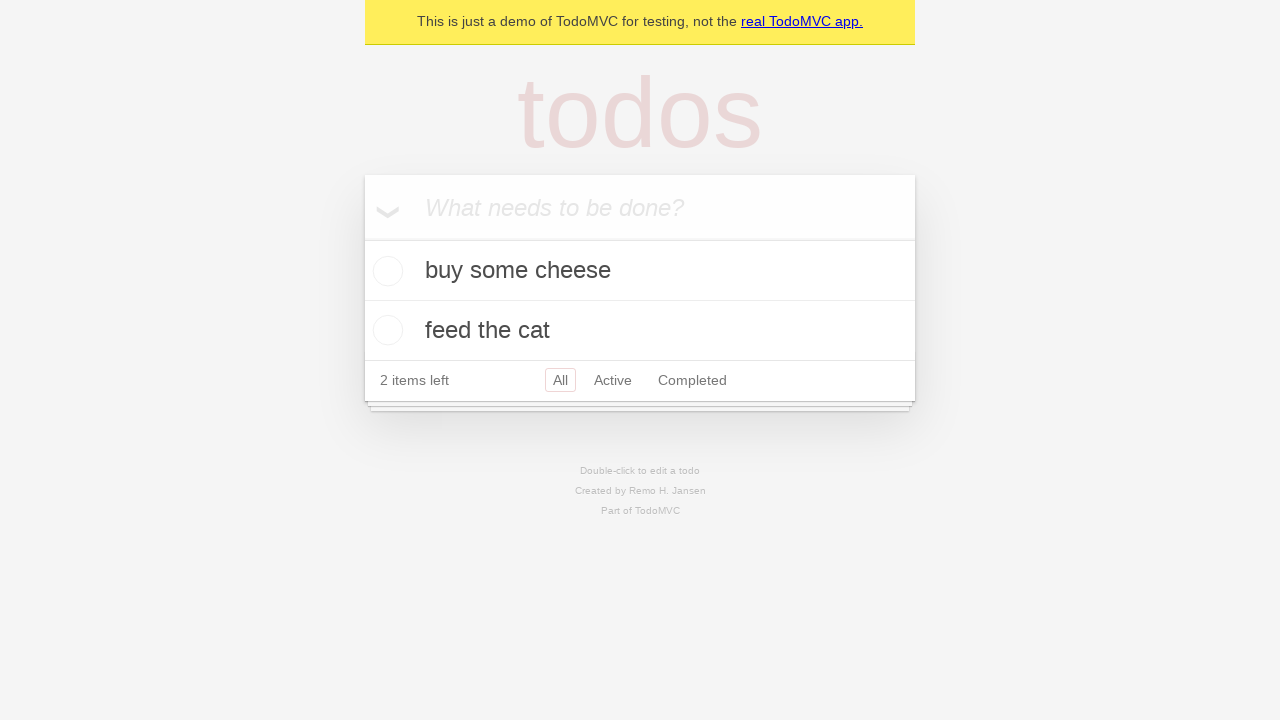

Filled todo input with 'book a doctors appointment' on internal:attr=[placeholder="What needs to be done?"i]
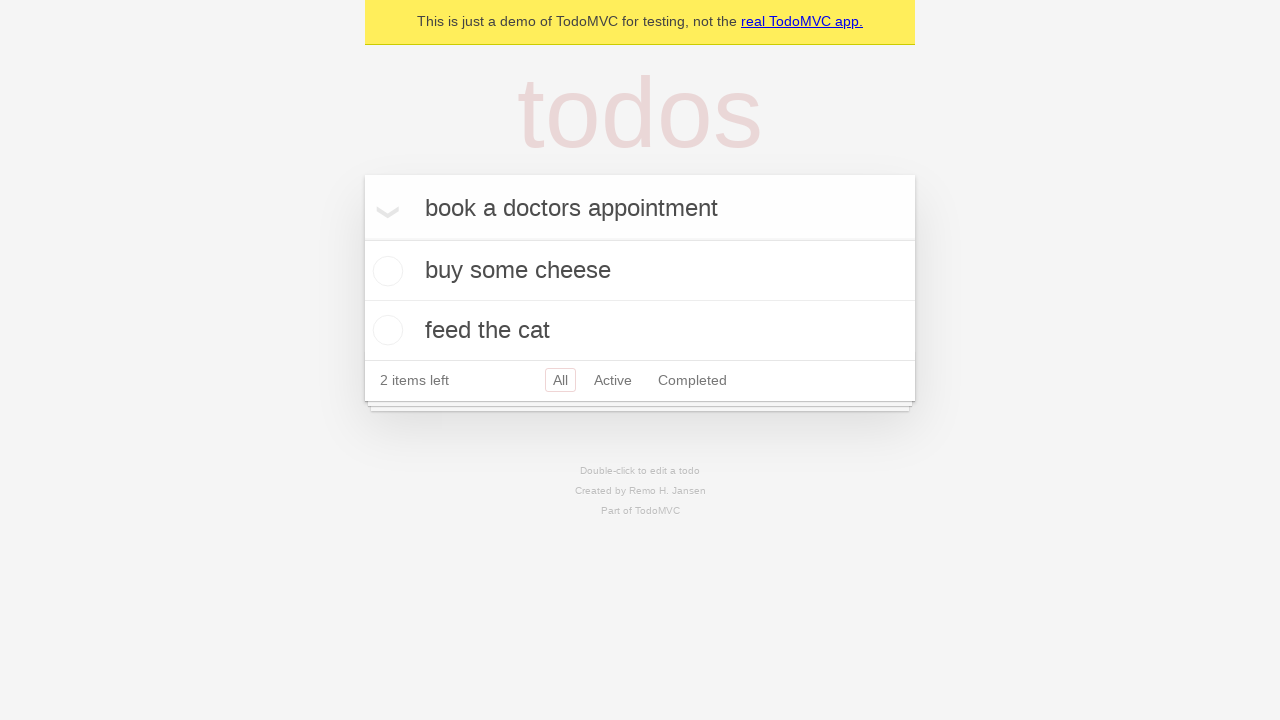

Pressed Enter to create todo item 'book a doctors appointment' on internal:attr=[placeholder="What needs to be done?"i]
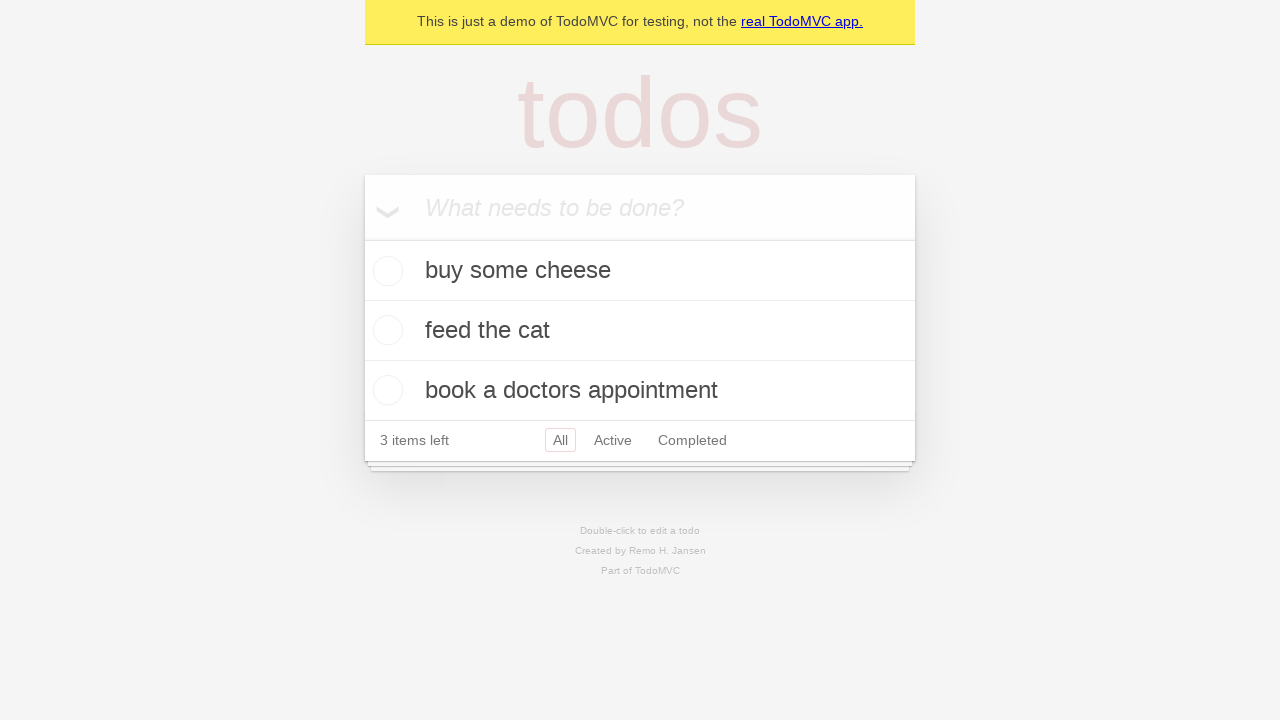

Waited for todo count element to appear - all 3 items created
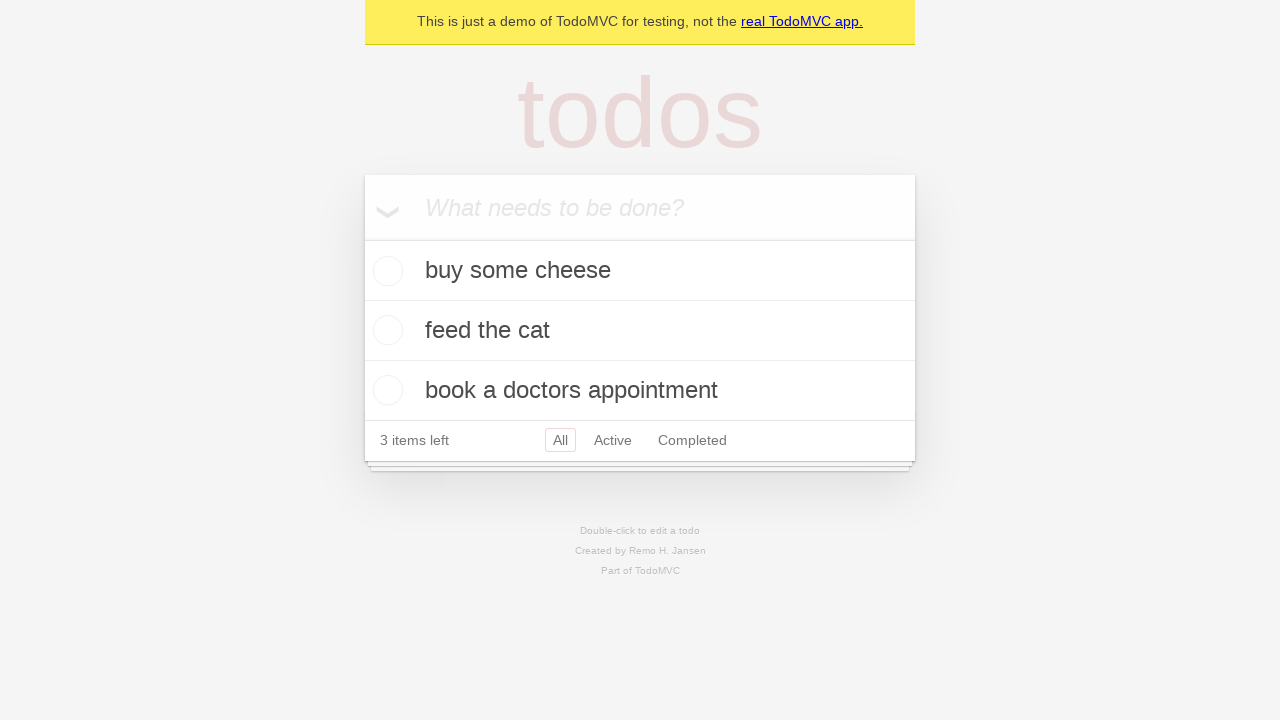

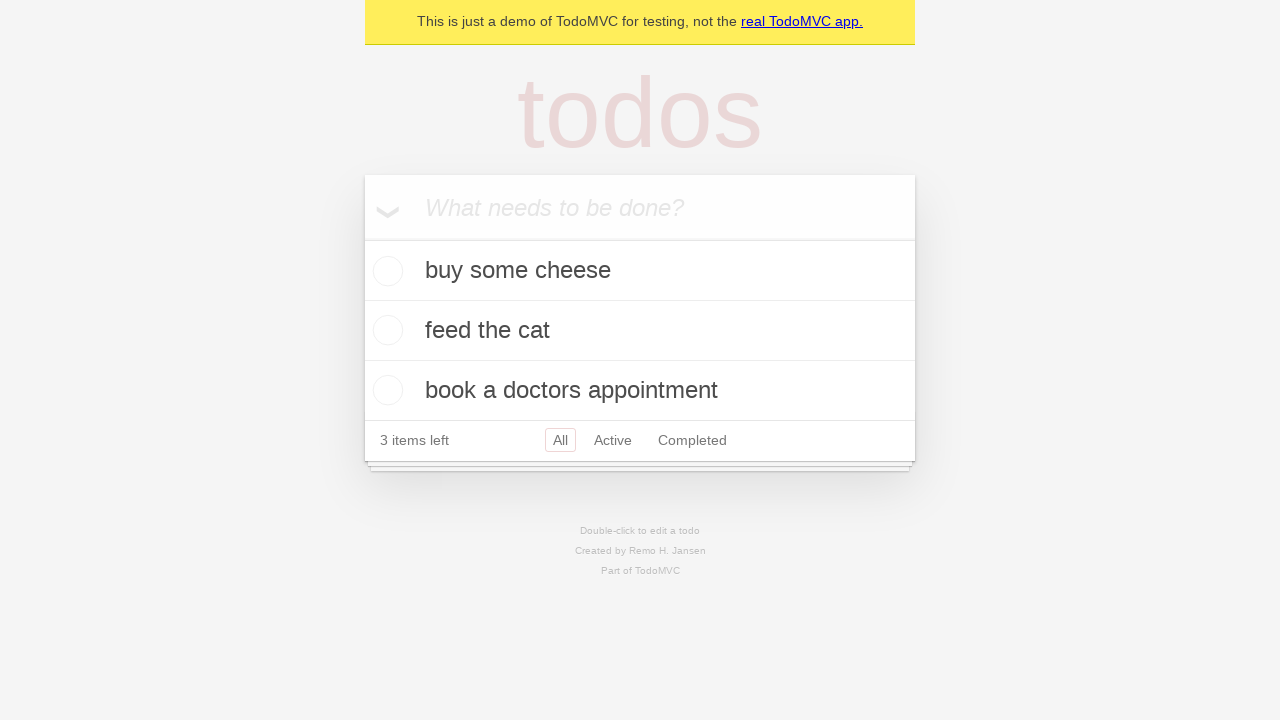